Tests drag and drop functionality on the jQuery UI droppable demo page by switching to an iframe and dragging an element to a target drop zone

Starting URL: https://jqueryui.com/droppable/

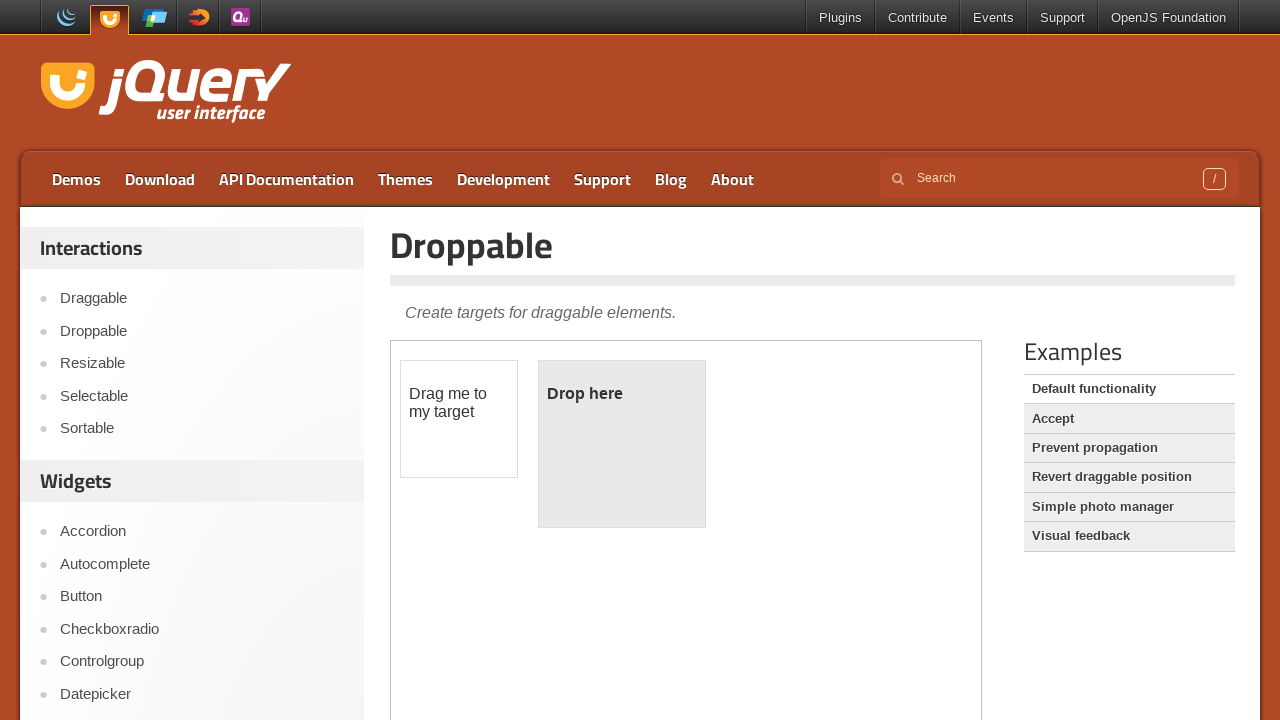

Located the demo iframe
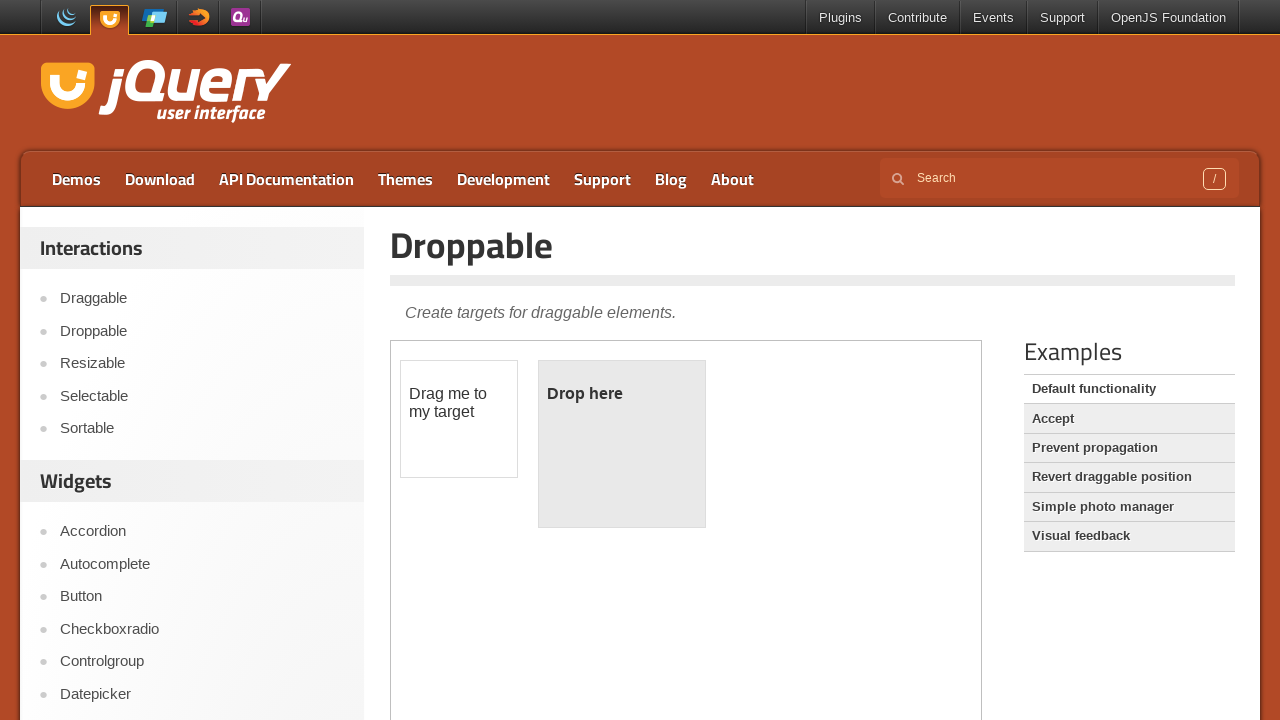

Located the draggable element within the iframe
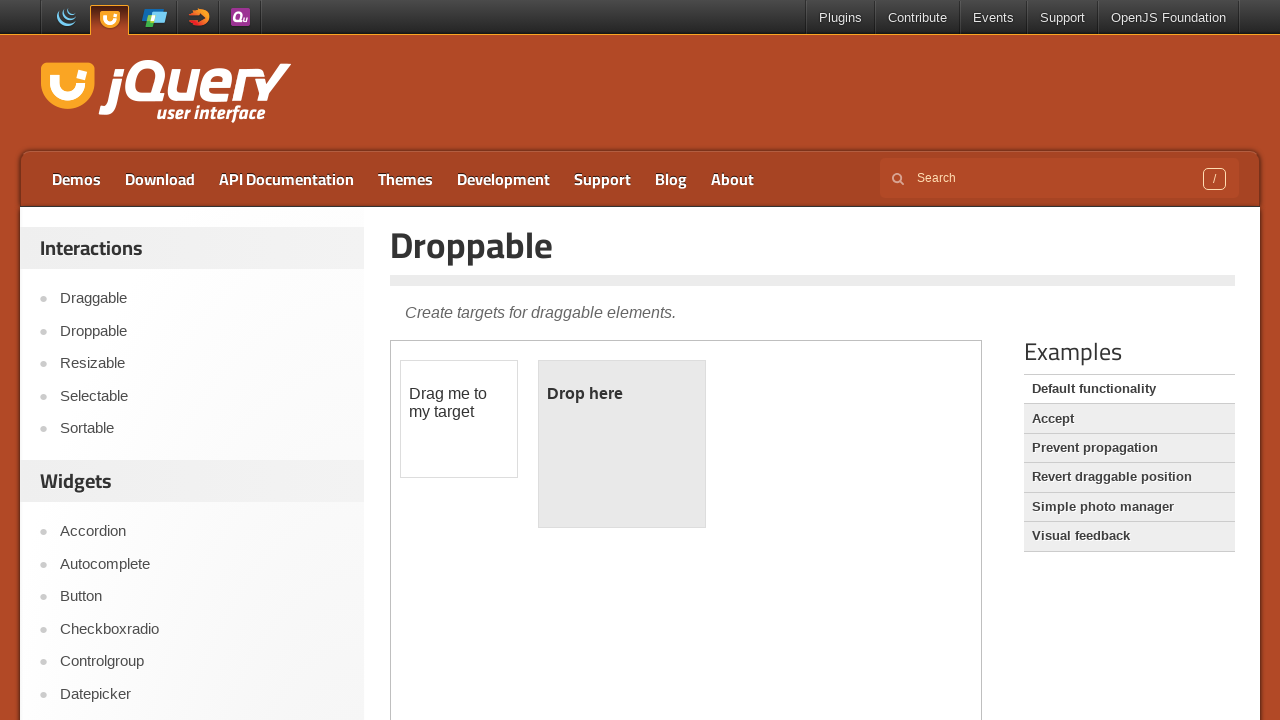

Located the droppable target element within the iframe
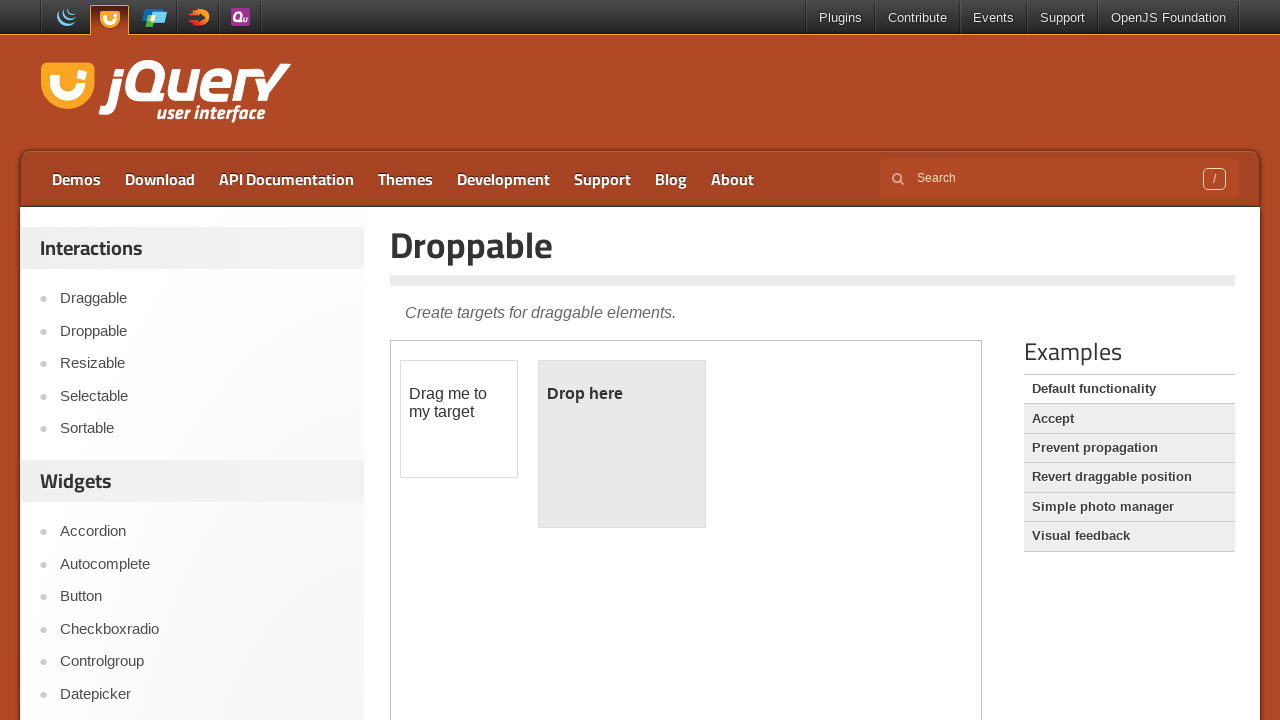

Dragged the element to the drop zone at (622, 444)
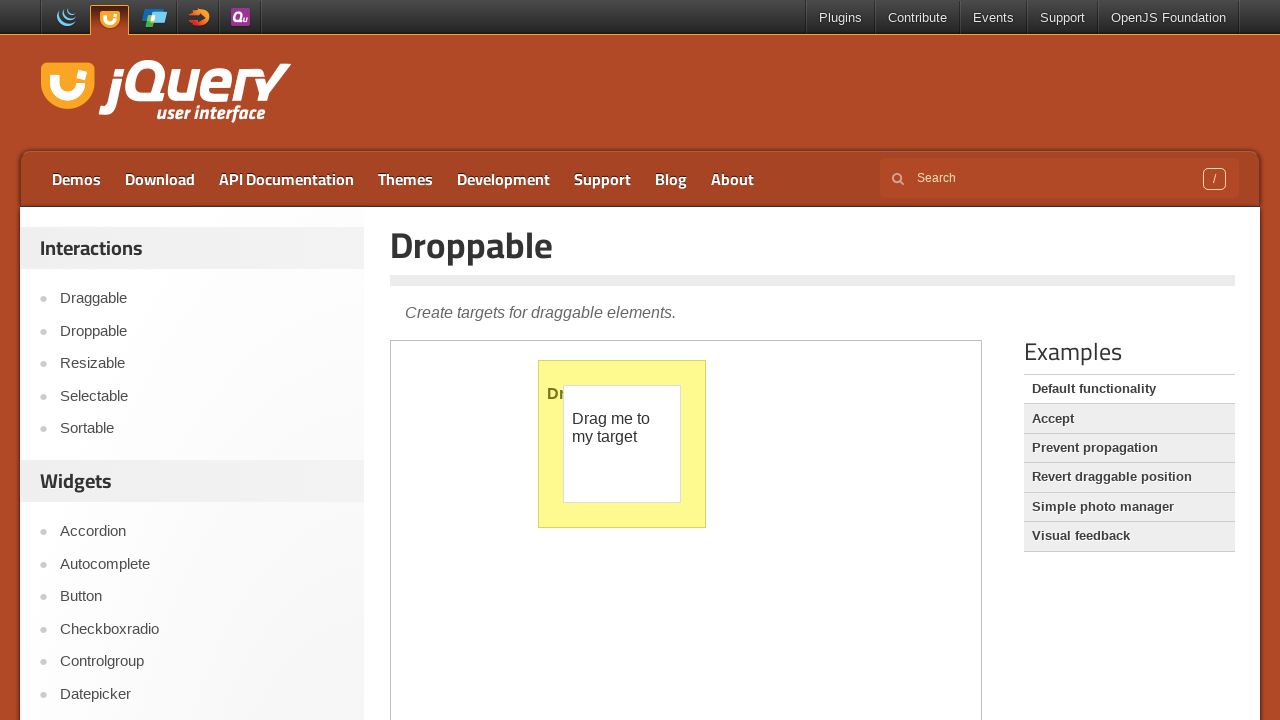

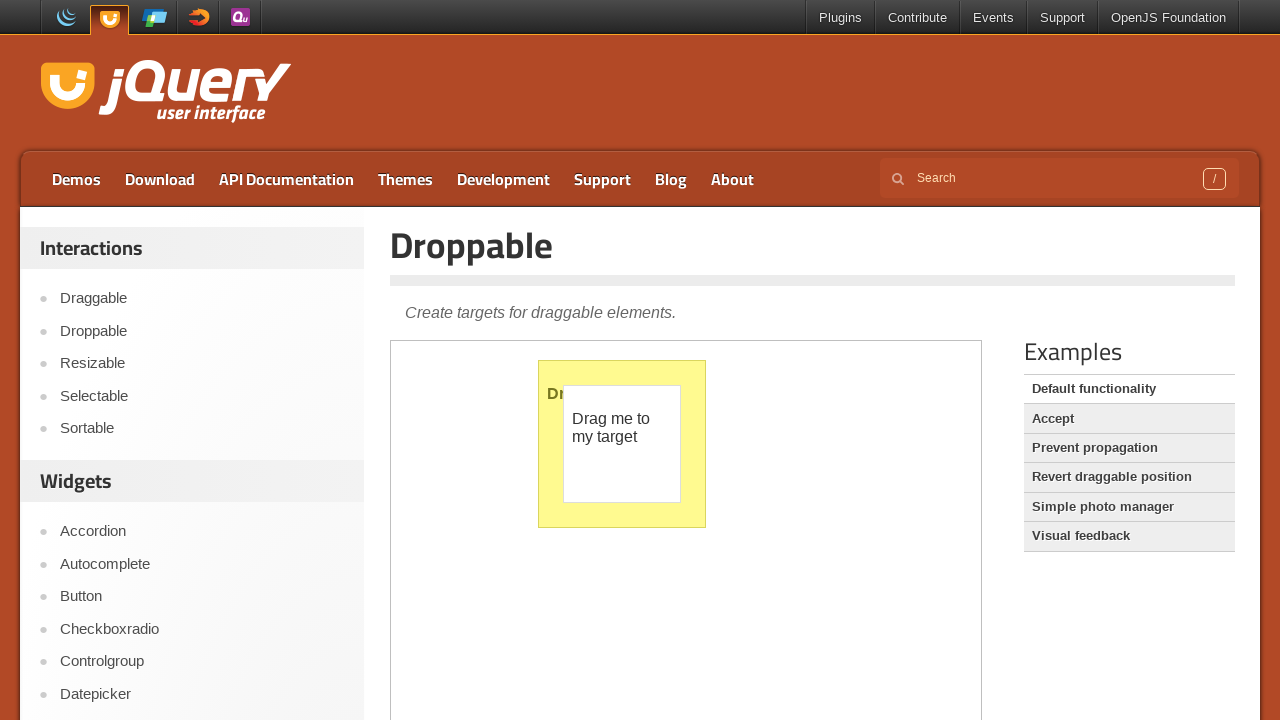